Tests browser window management methods including minimize, maximize, fullscreen, and setting custom window position and size

Starting URL: https://www.testotomasyonu.com/

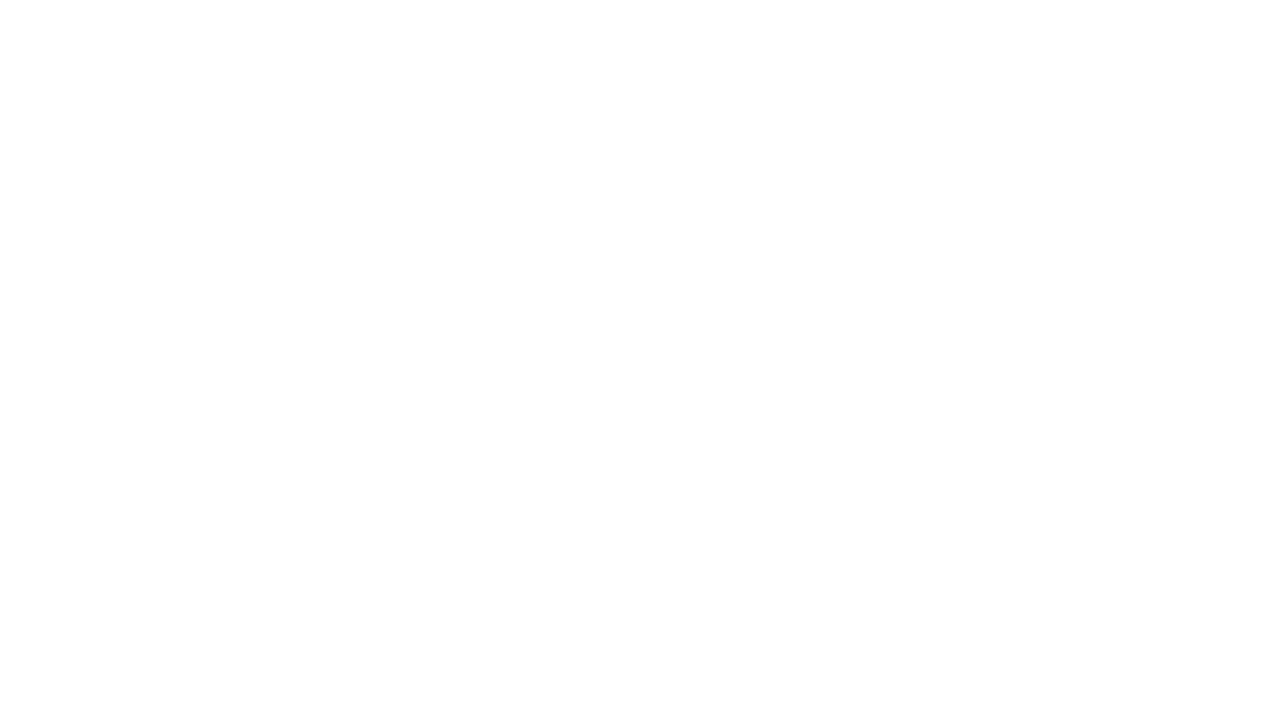

Retrieved initial window position
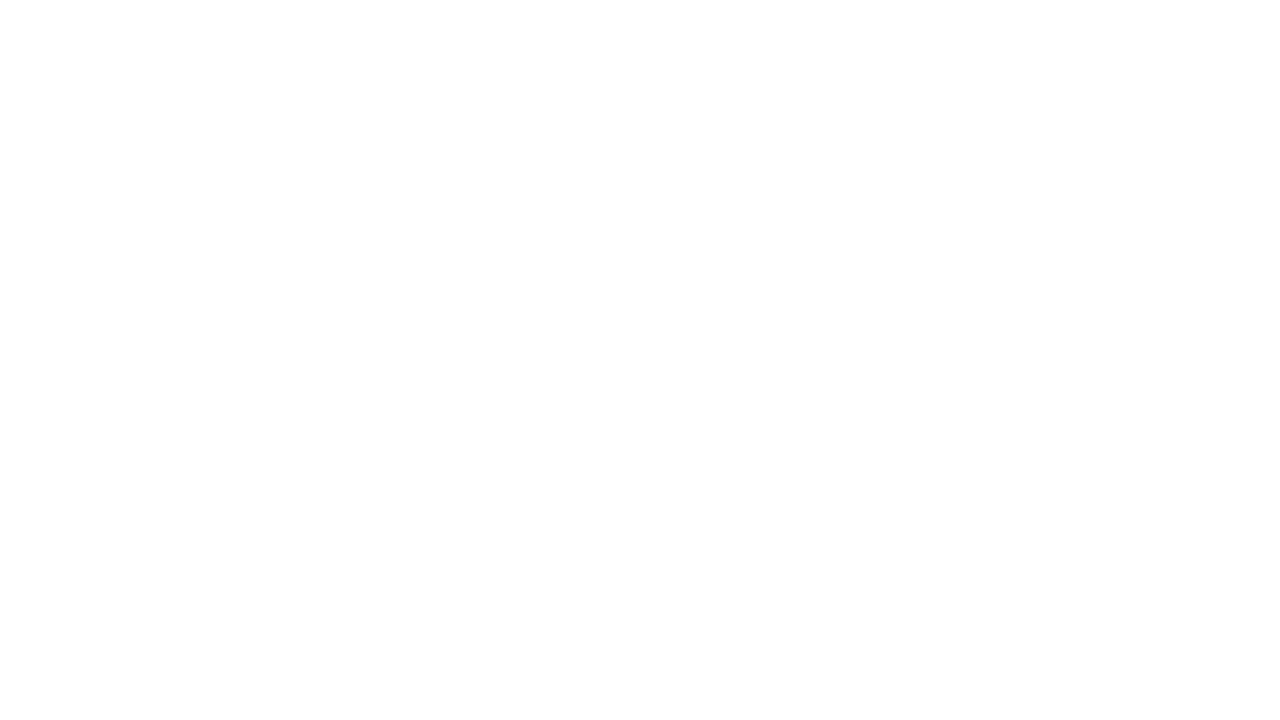

Retrieved initial viewport size
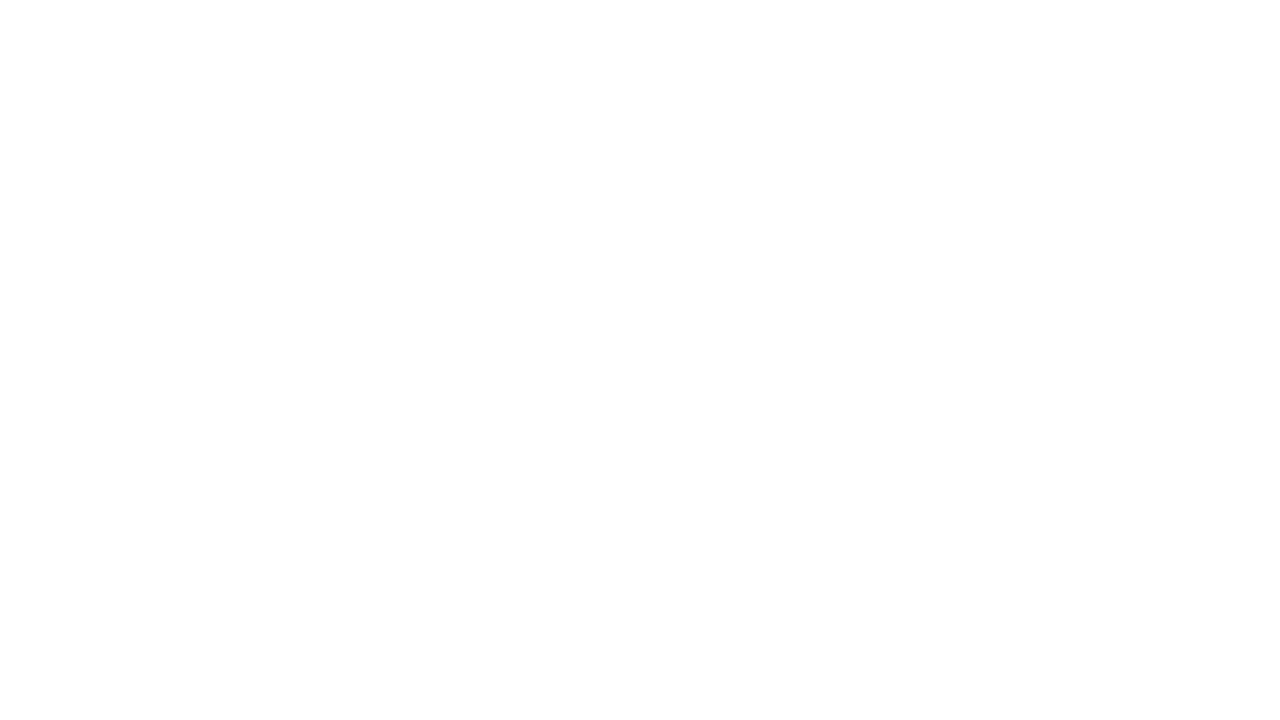

Set context default timeout to 30000ms
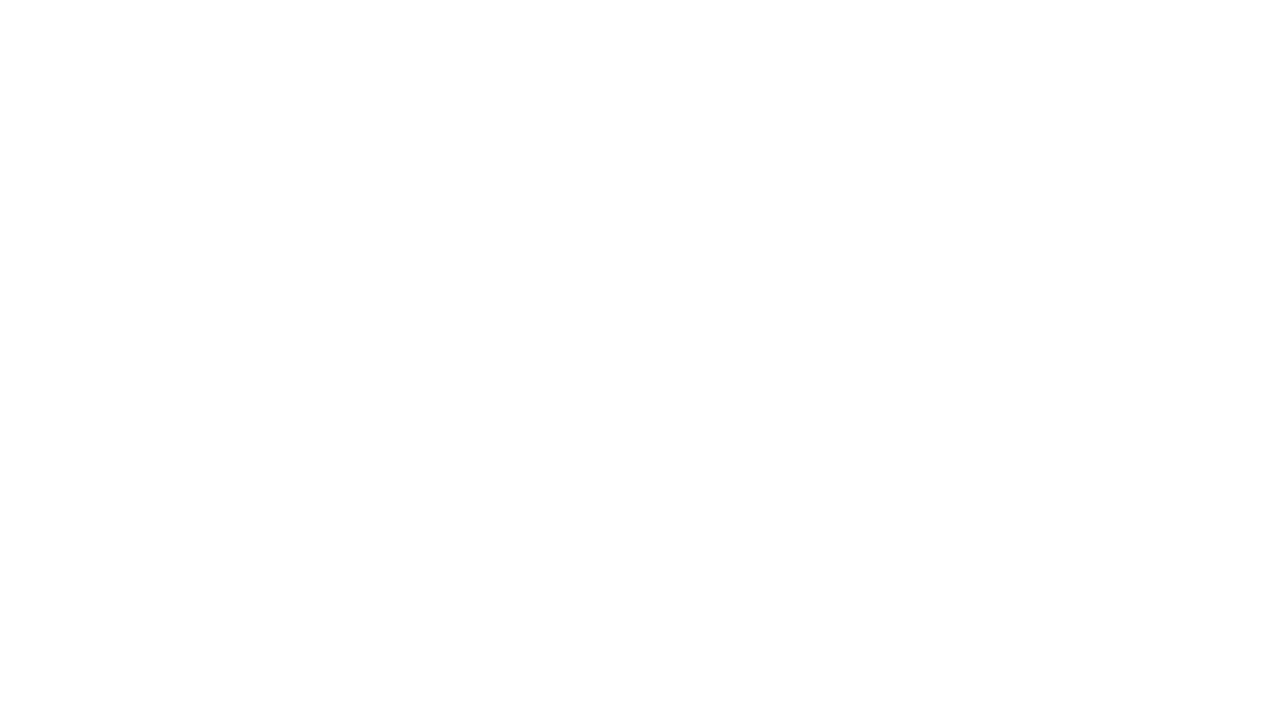

Maximized window by setting viewport to 1920x1080
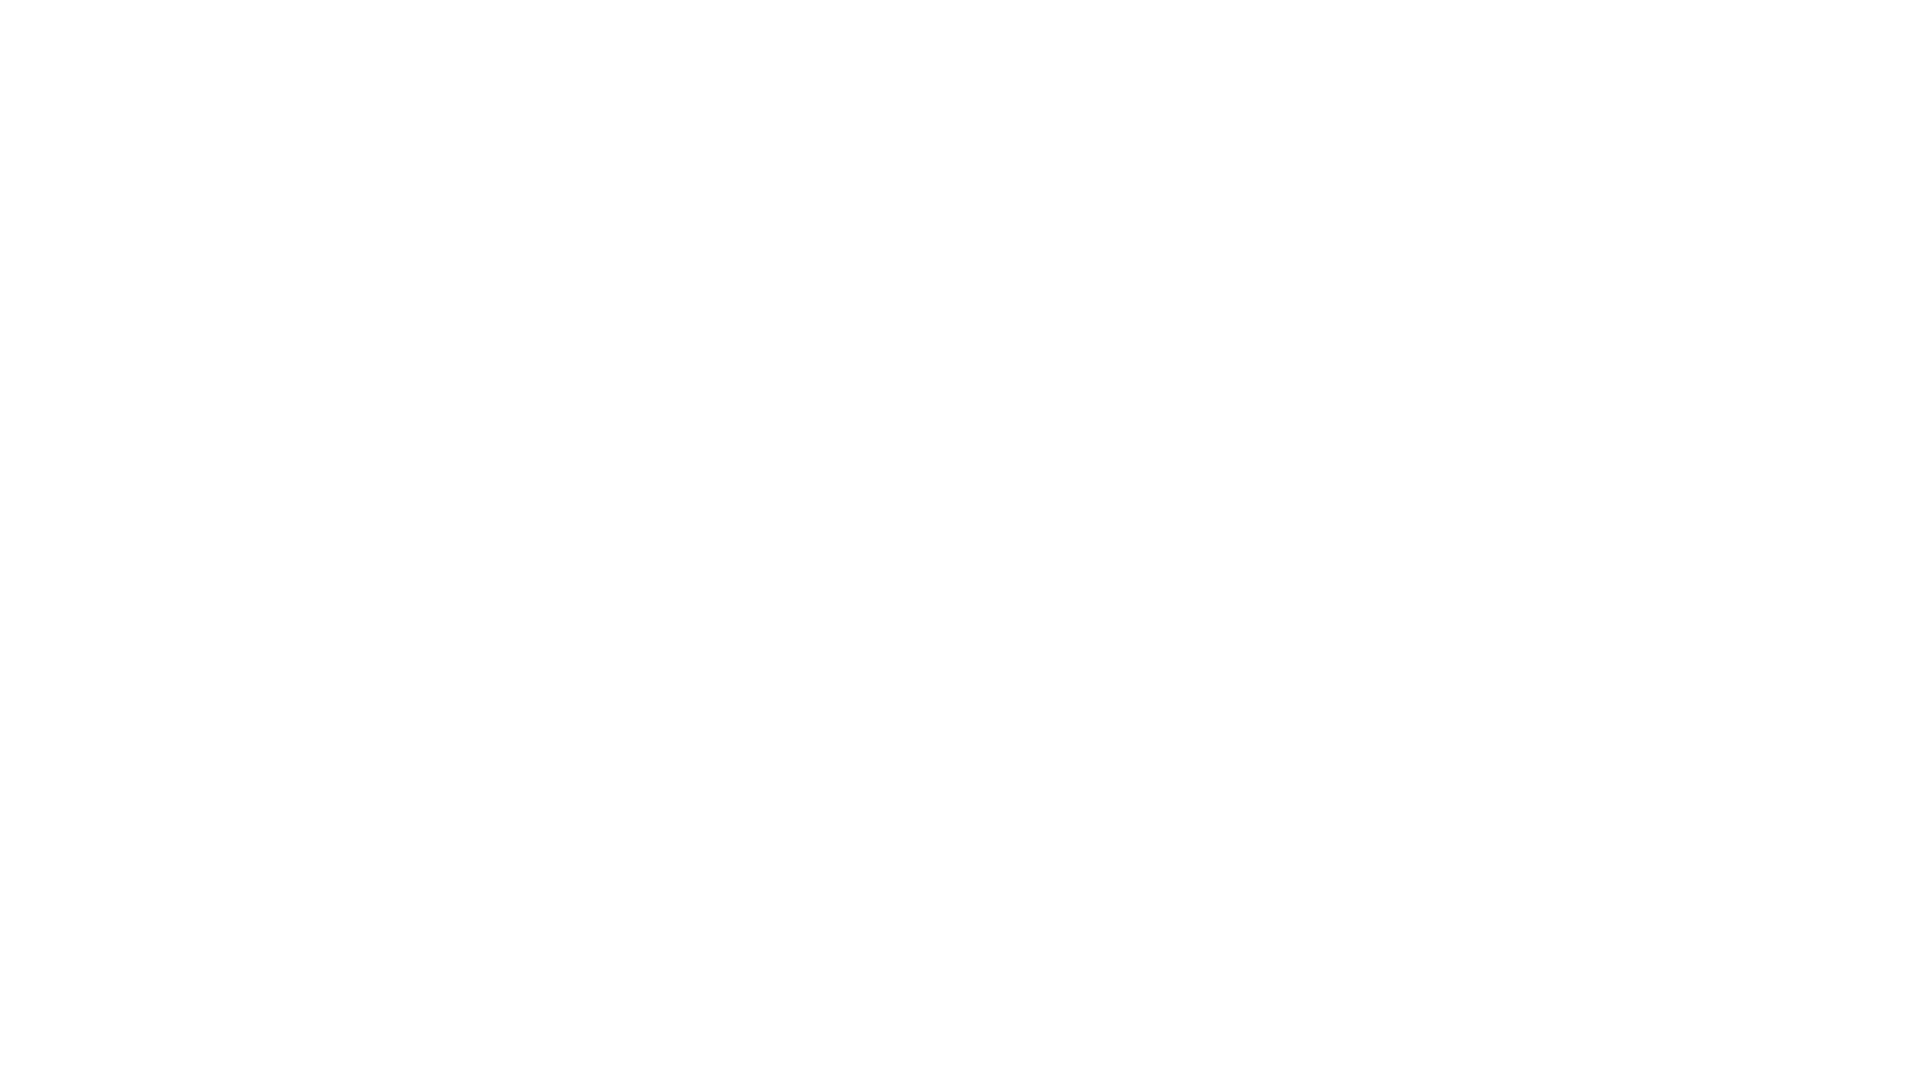

Retrieved maximized viewport size
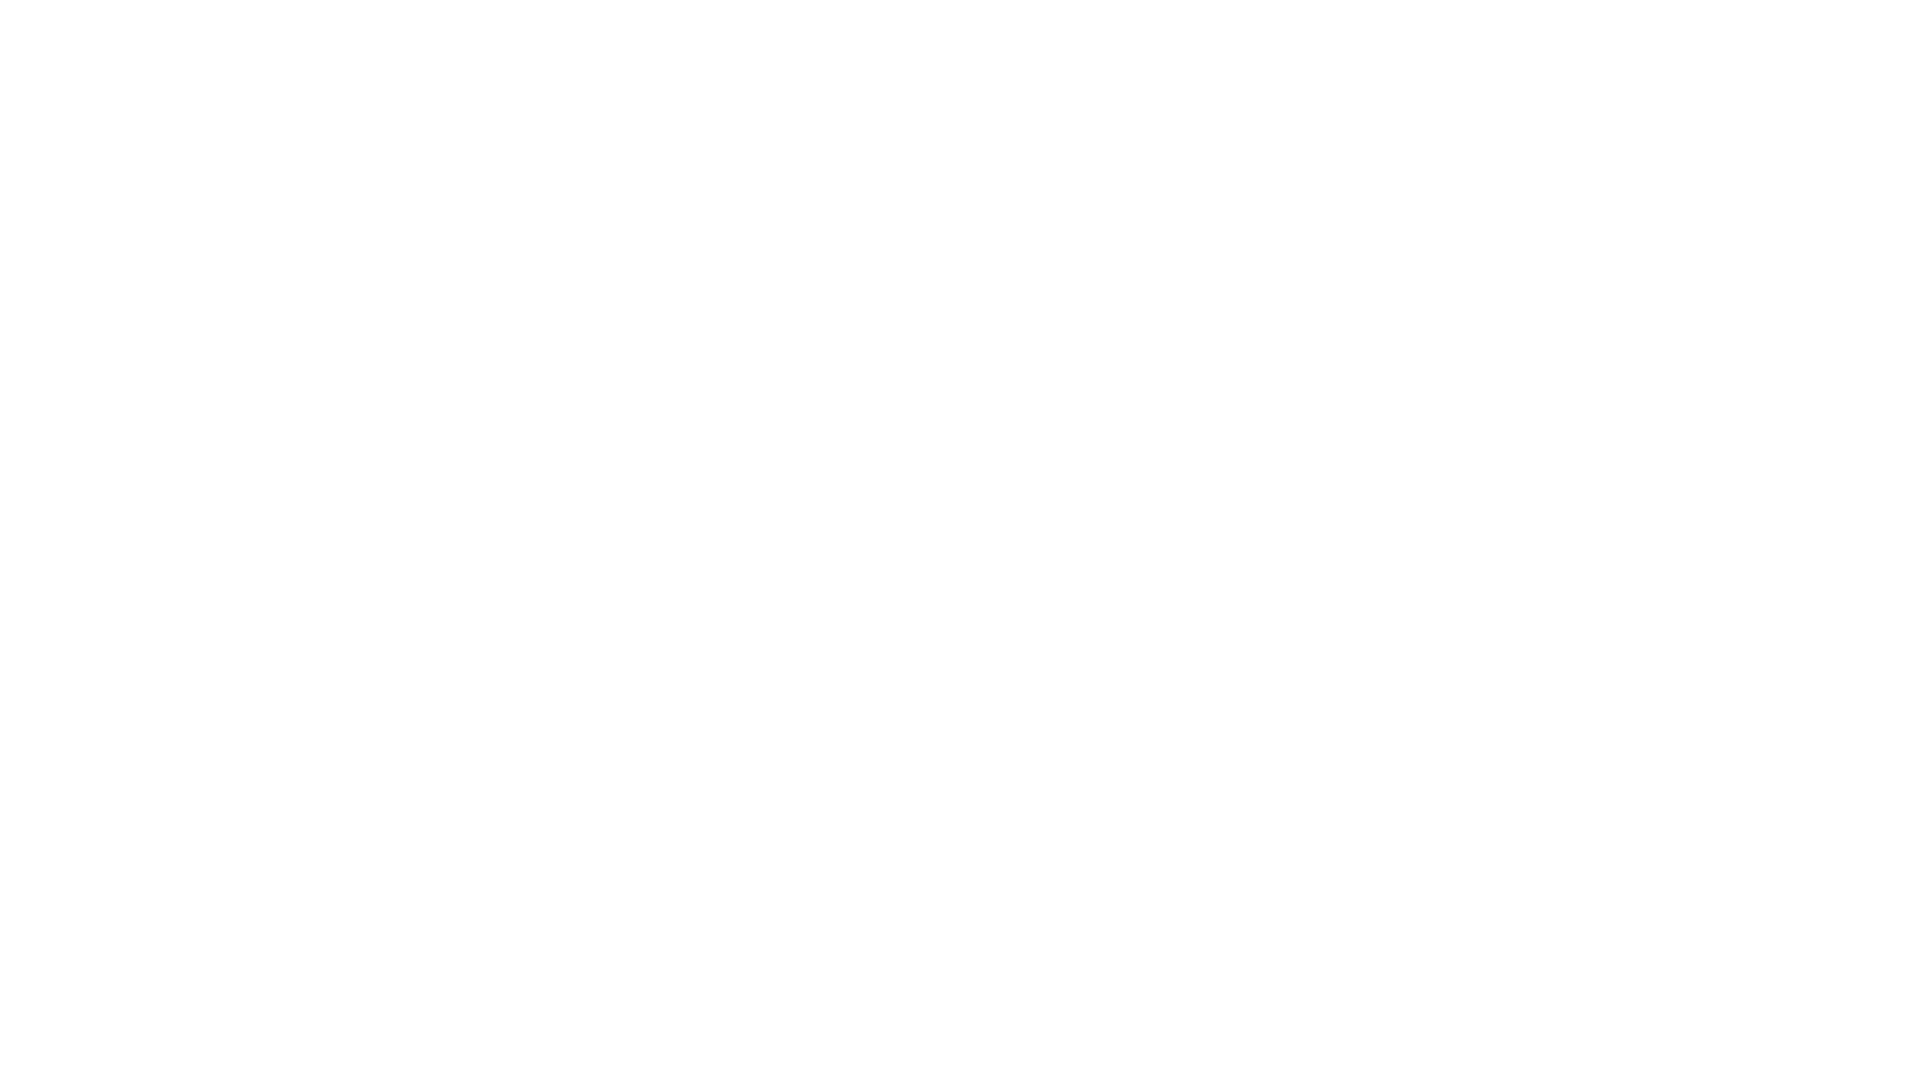

Set viewport to full HD resolution (1920x1080) for fullscreen simulation
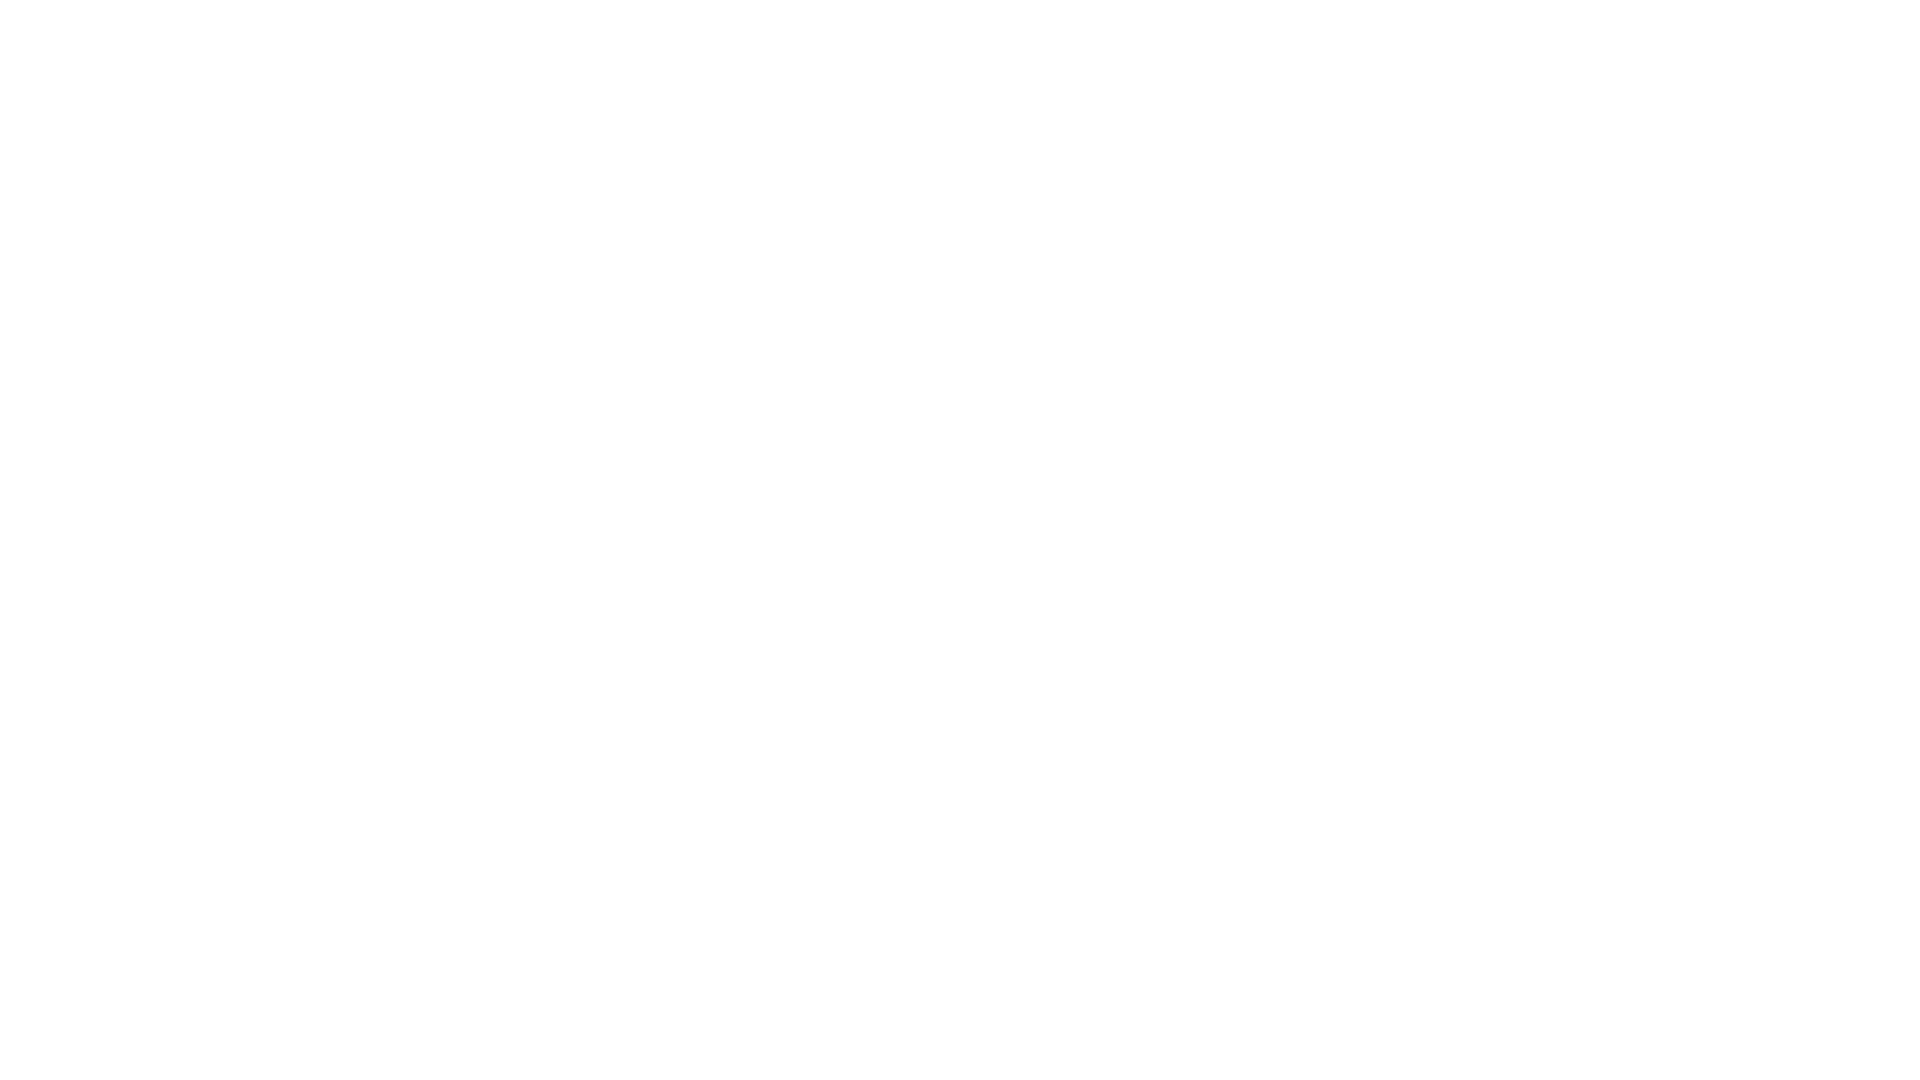

Retrieved fullscreen viewport size
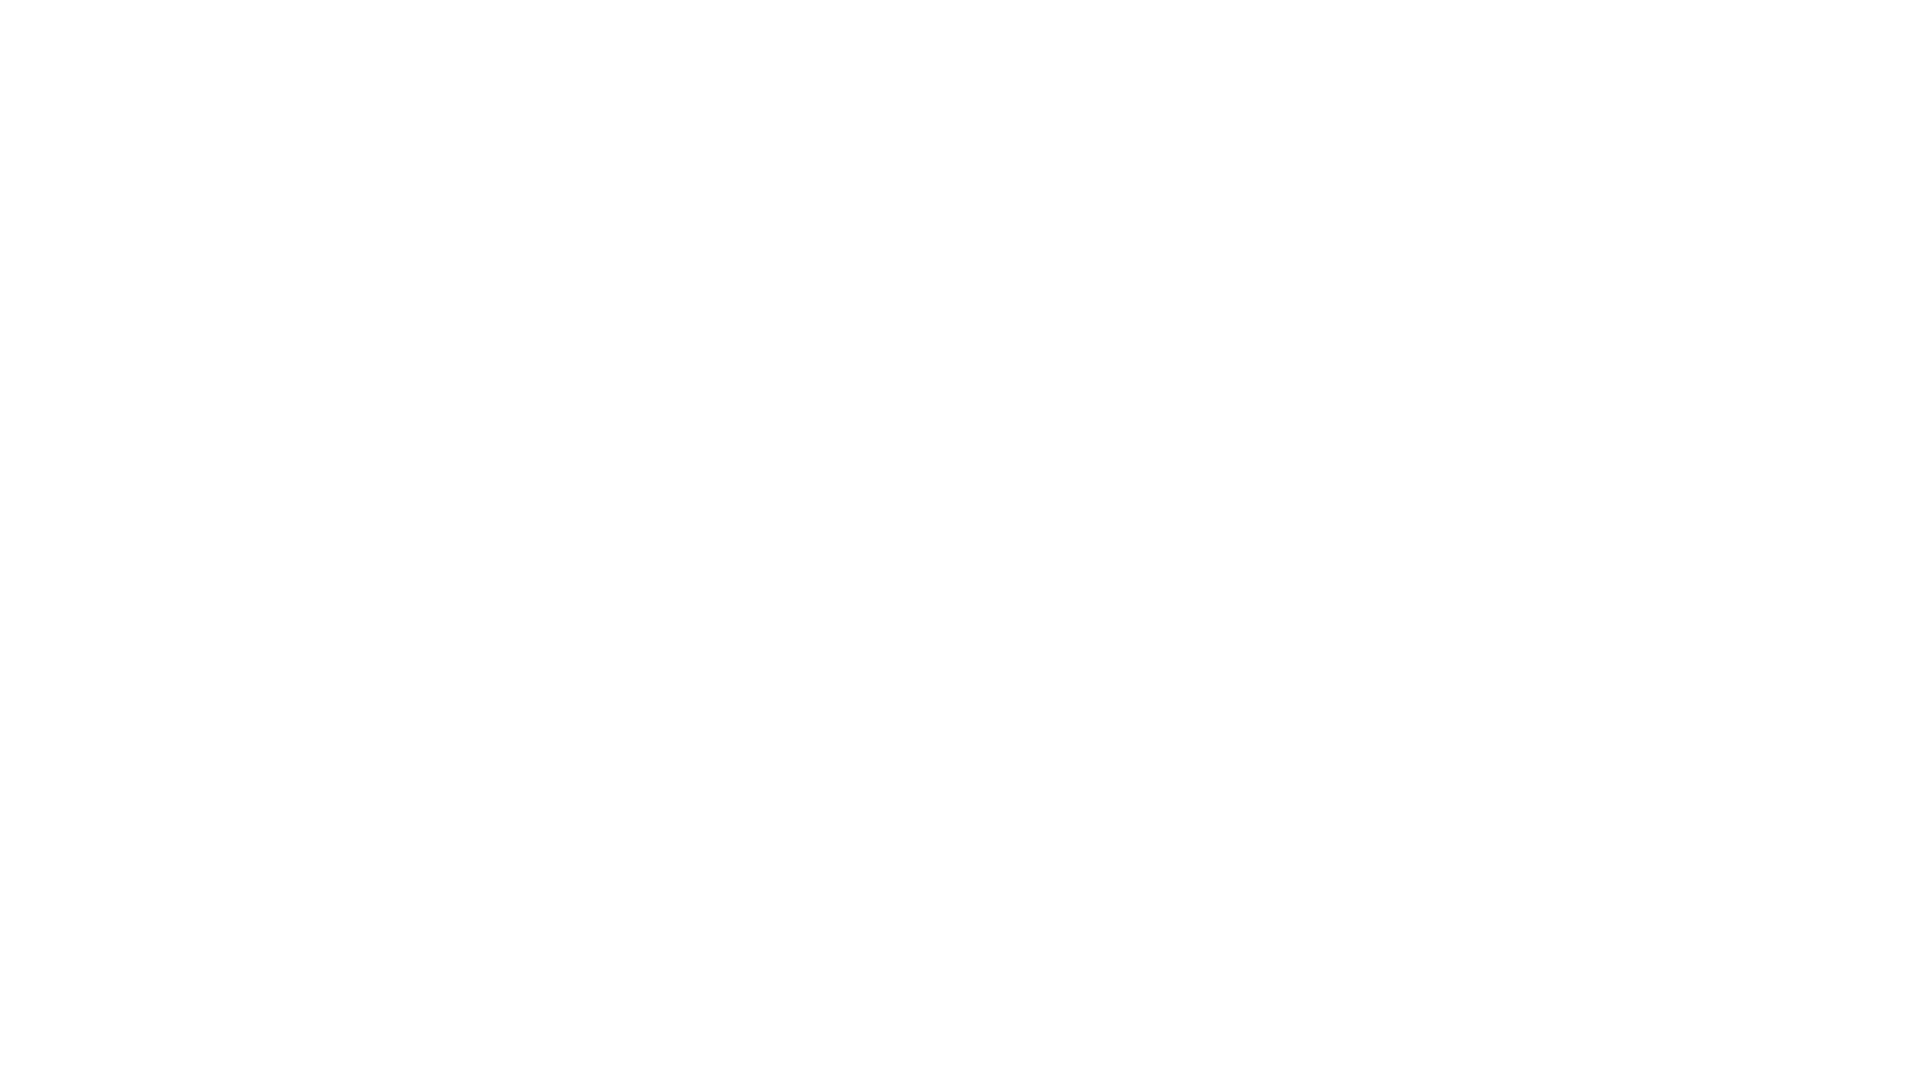

Set custom window size to 1000x500
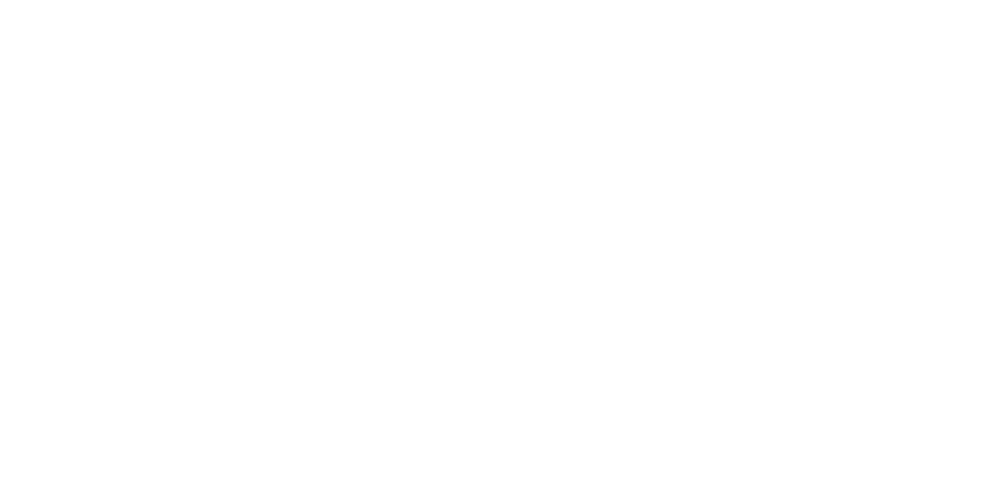

Retrieved custom viewport size
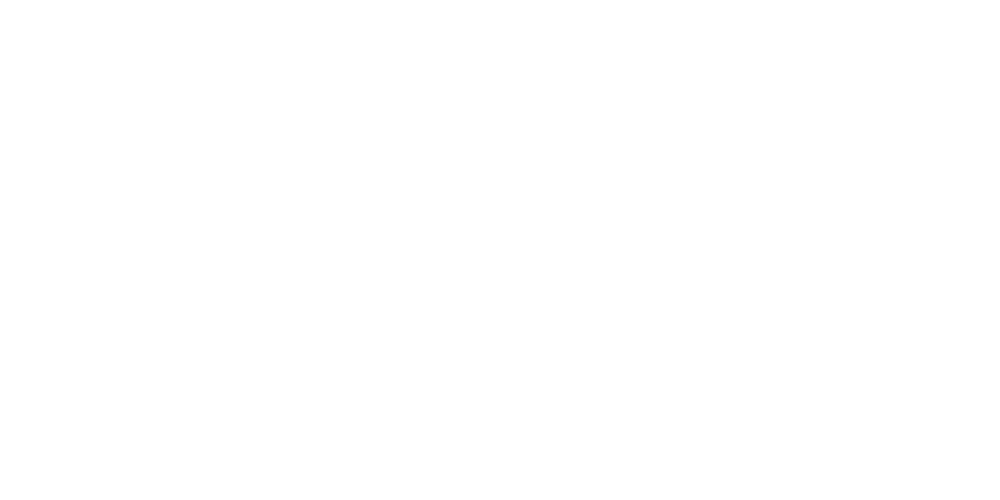

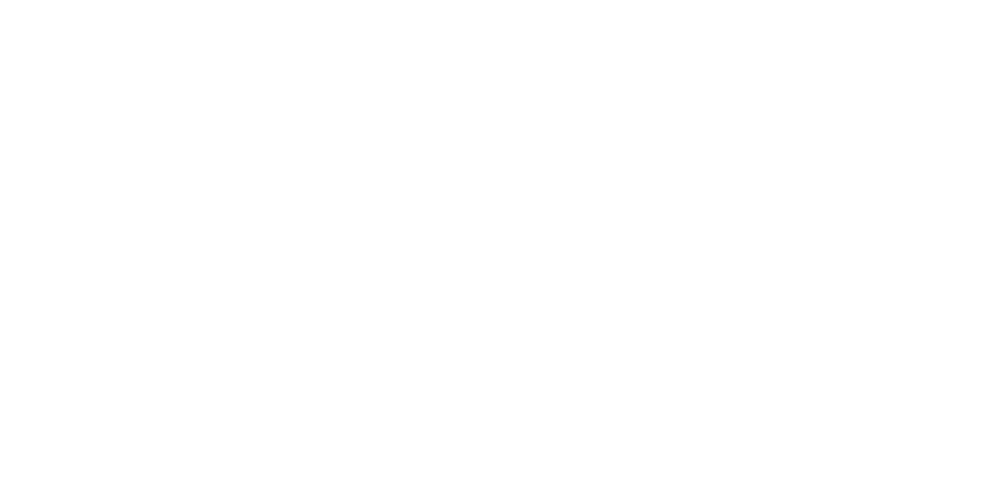